Tests closing multiple chip components by clicking their close buttons in sequence

Starting URL: https://magstrong07.github.io/admiral-react-test/#/chips

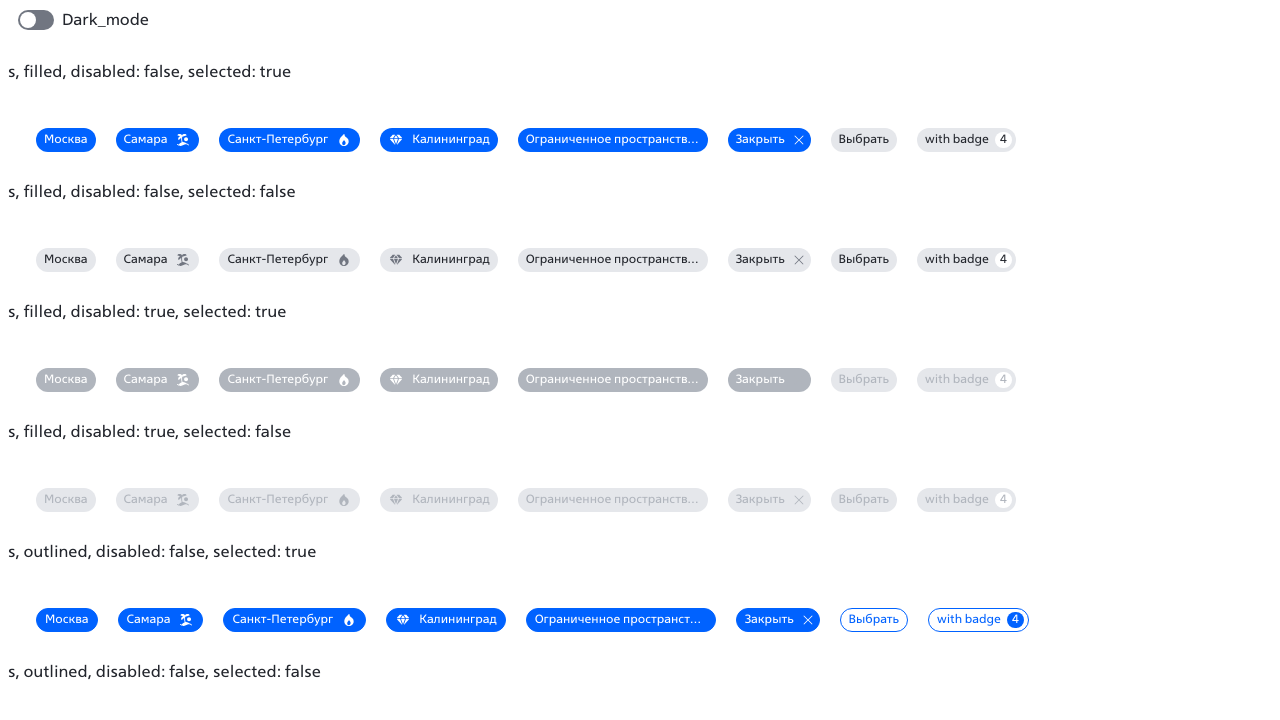

Clicked close button on first chip at (799, 140) on [data-test-id=chipClose] svg >> nth=0
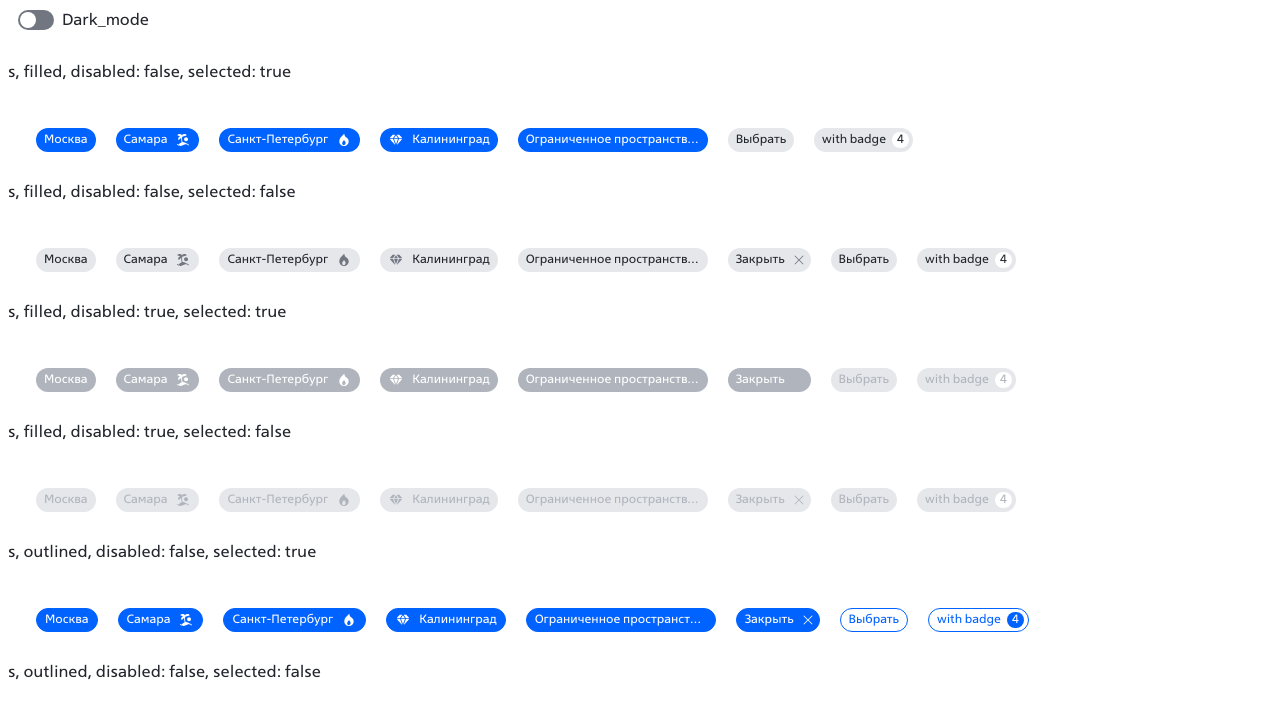

Clicked close button on first chip again at (799, 260) on [data-test-id=chipClose] svg >> nth=0
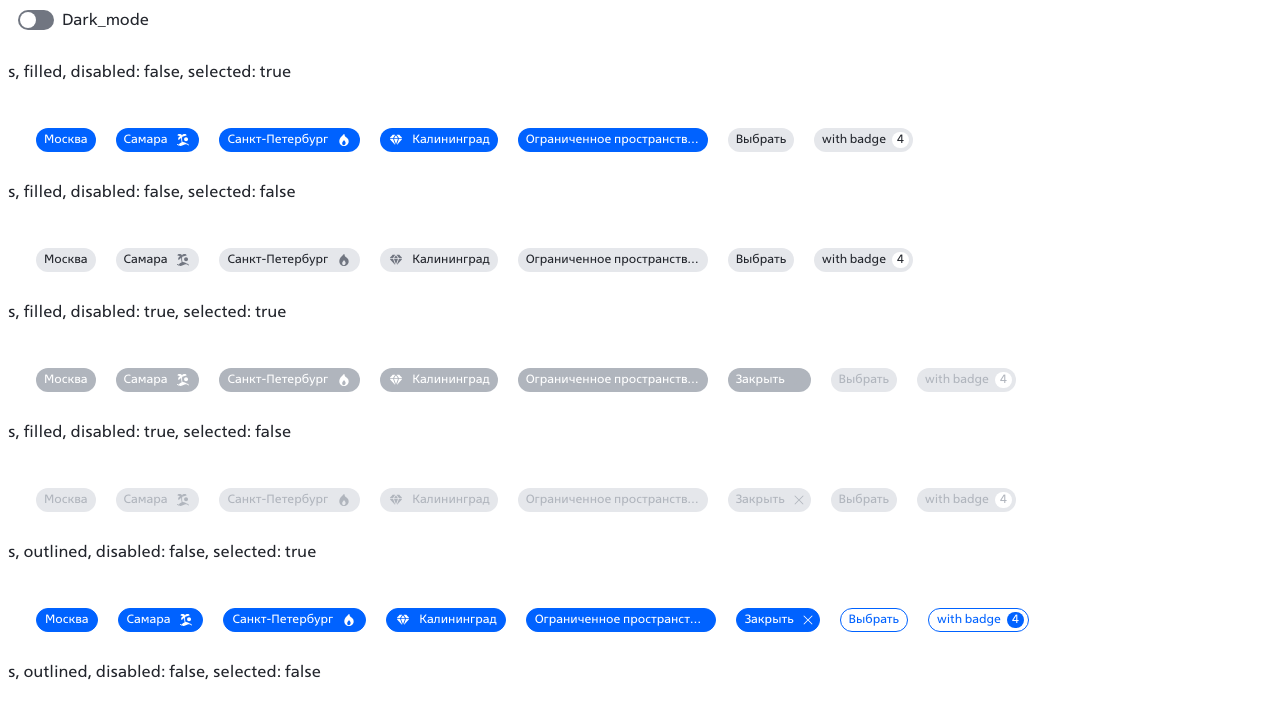

Clicked close button on third chip at (808, 620) on [data-test-id=chipClose] svg >> nth=2
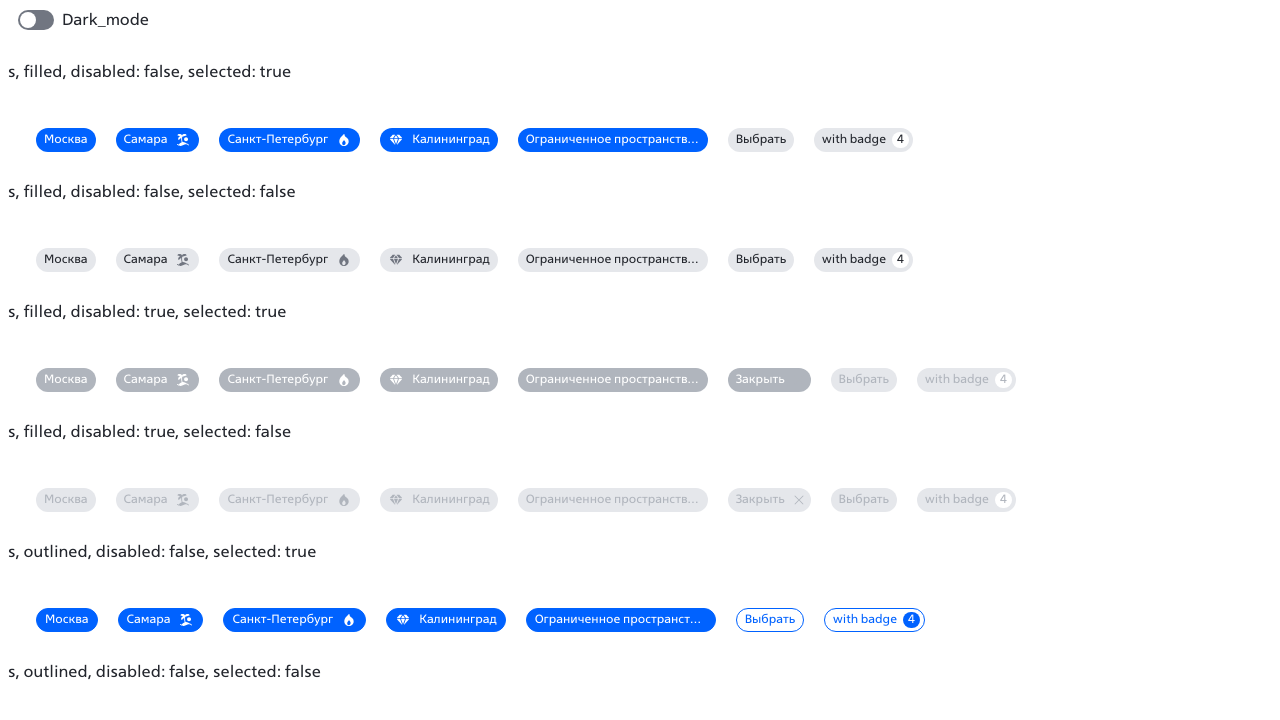

Clicked close button on third chip again at (808, 360) on [data-test-id=chipClose] svg >> nth=2
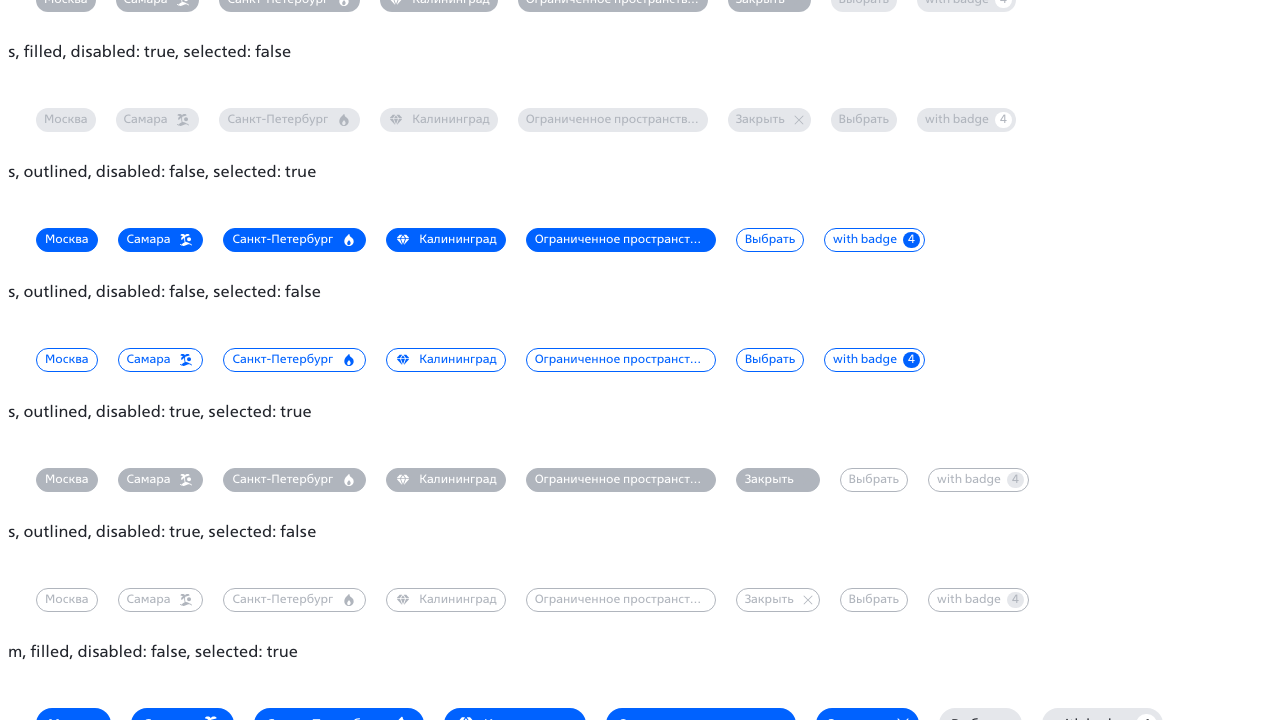

Clicked close button on fifth chip at (903, 710) on [data-test-id=chipClose] svg >> nth=4
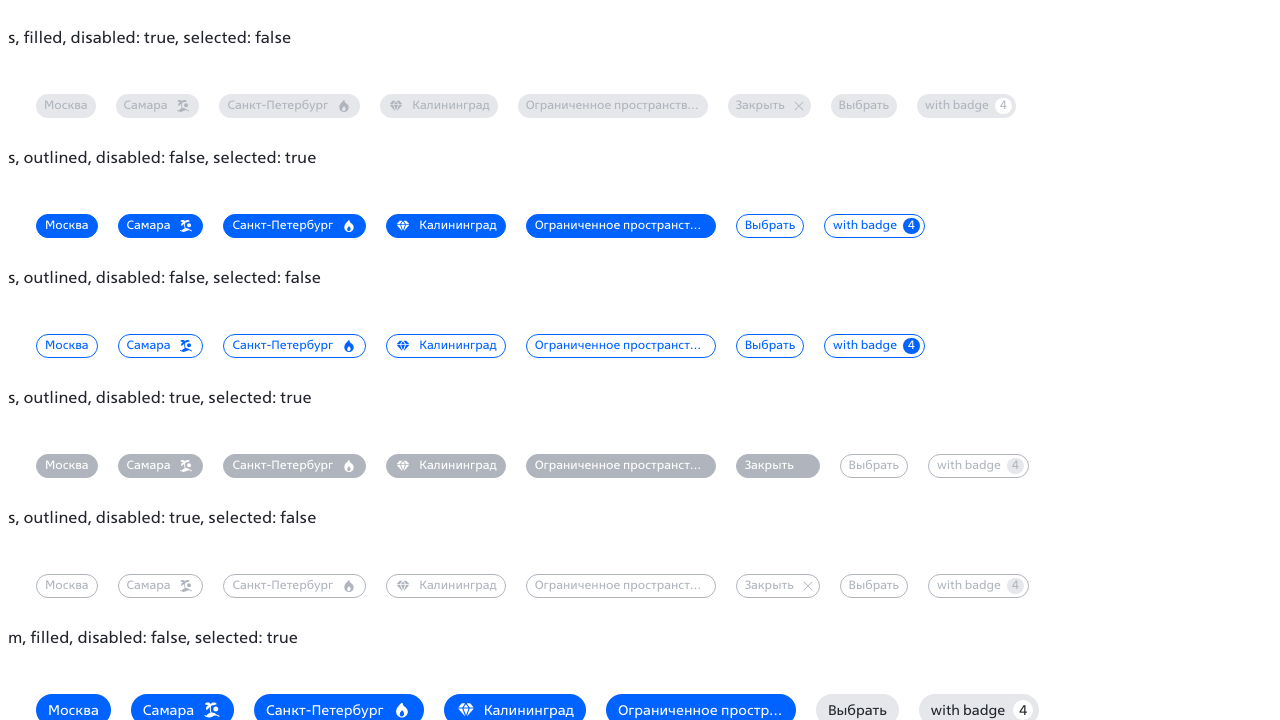

Clicked close button on fifth chip again at (903, 360) on [data-test-id=chipClose] svg >> nth=4
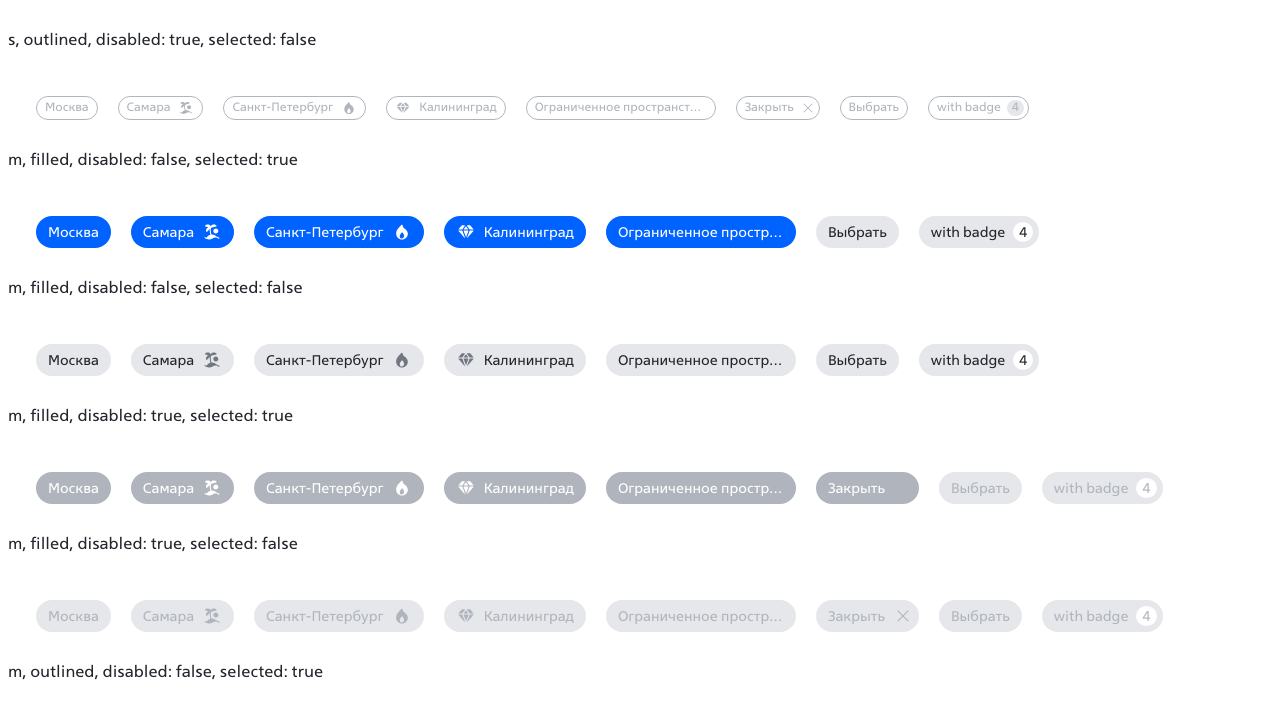

Clicked close button on seventh chip at (912, 360) on [data-test-id=chipClose] svg >> nth=6
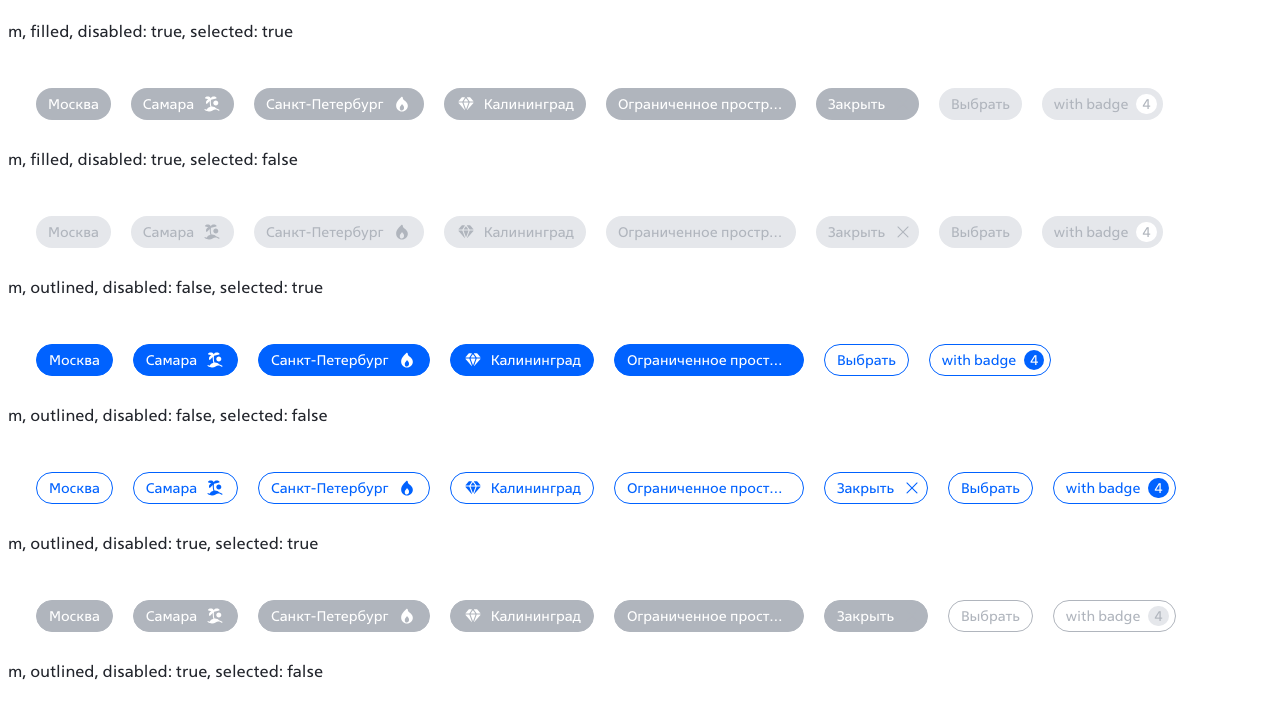

Clicked close button on seventh chip again at (912, 488) on [data-test-id=chipClose] svg >> nth=6
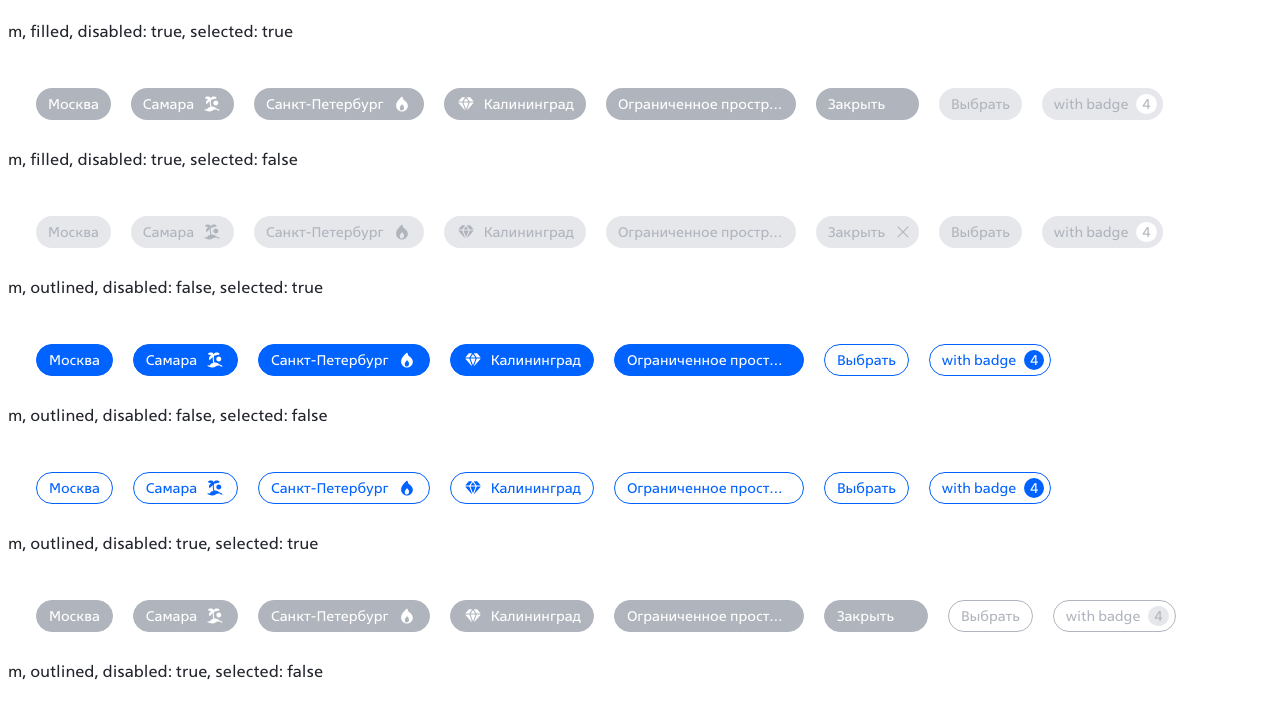

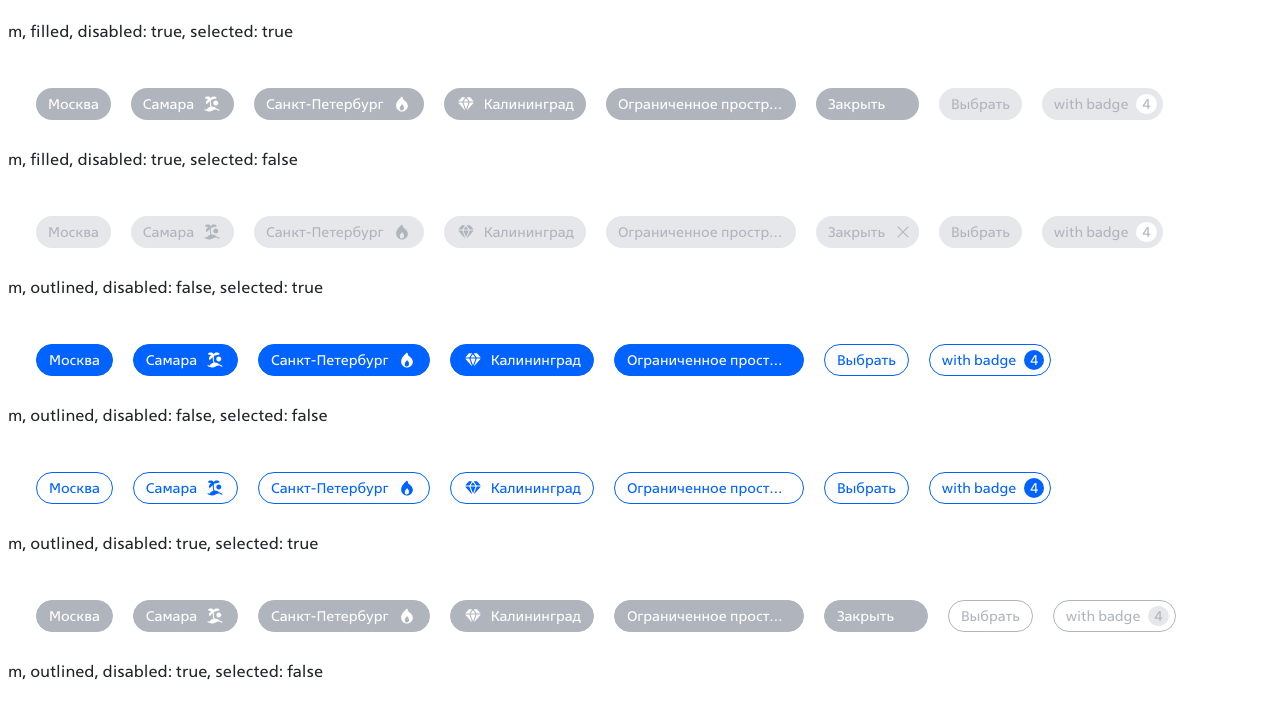